Verifies the presence of extra content/book section on the calendar page

Starting URL: https://www.sport-express.ru/football/L/russia/premier/2023-2024/calendar/tours/

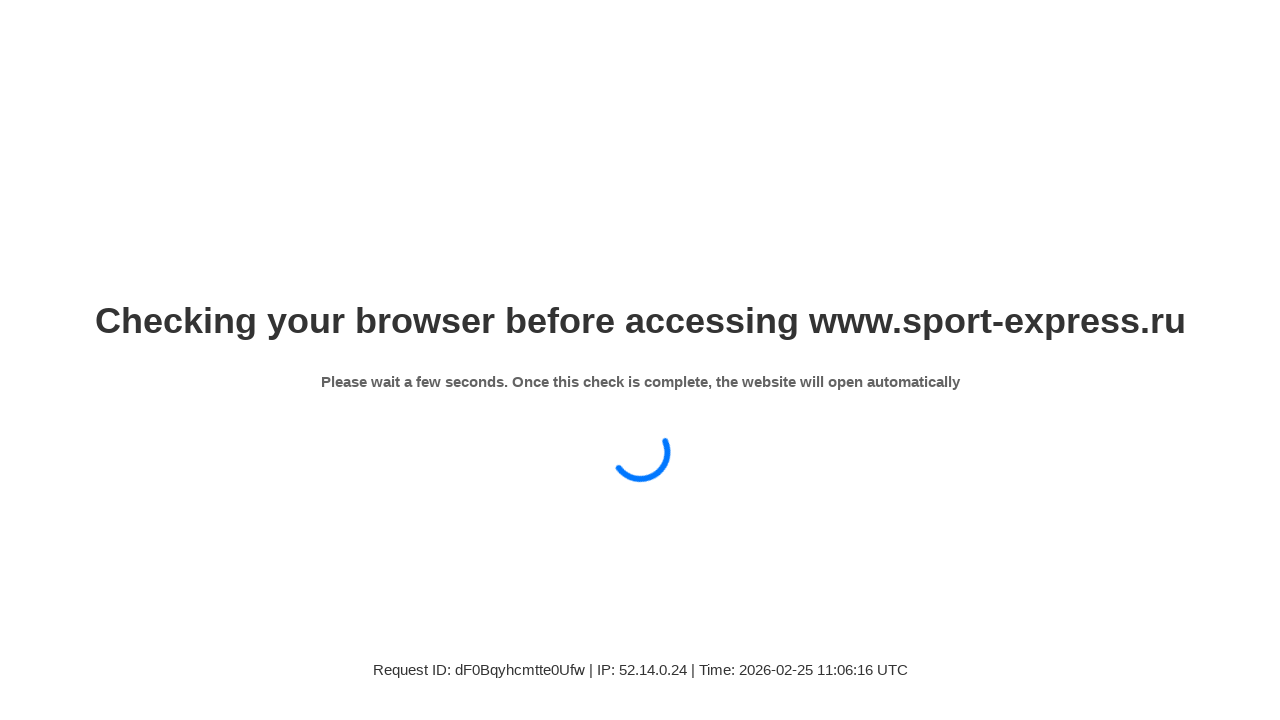

Extra content/book section loaded on calendar page
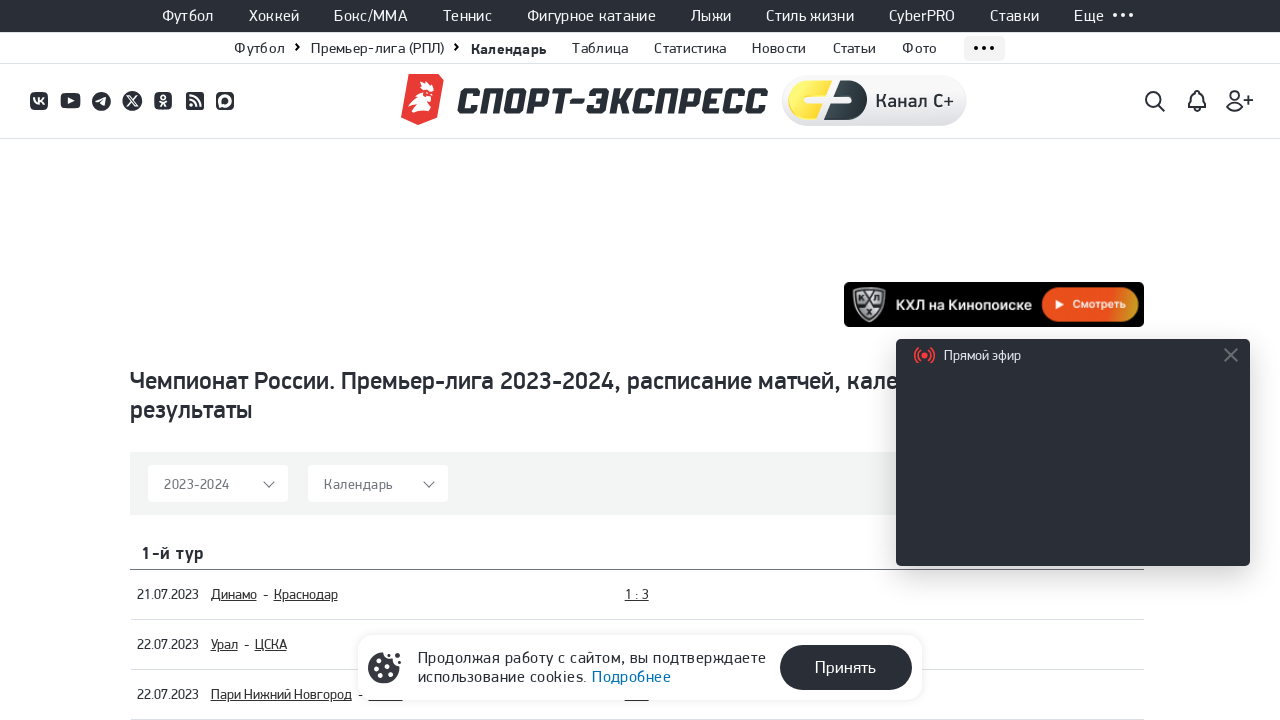

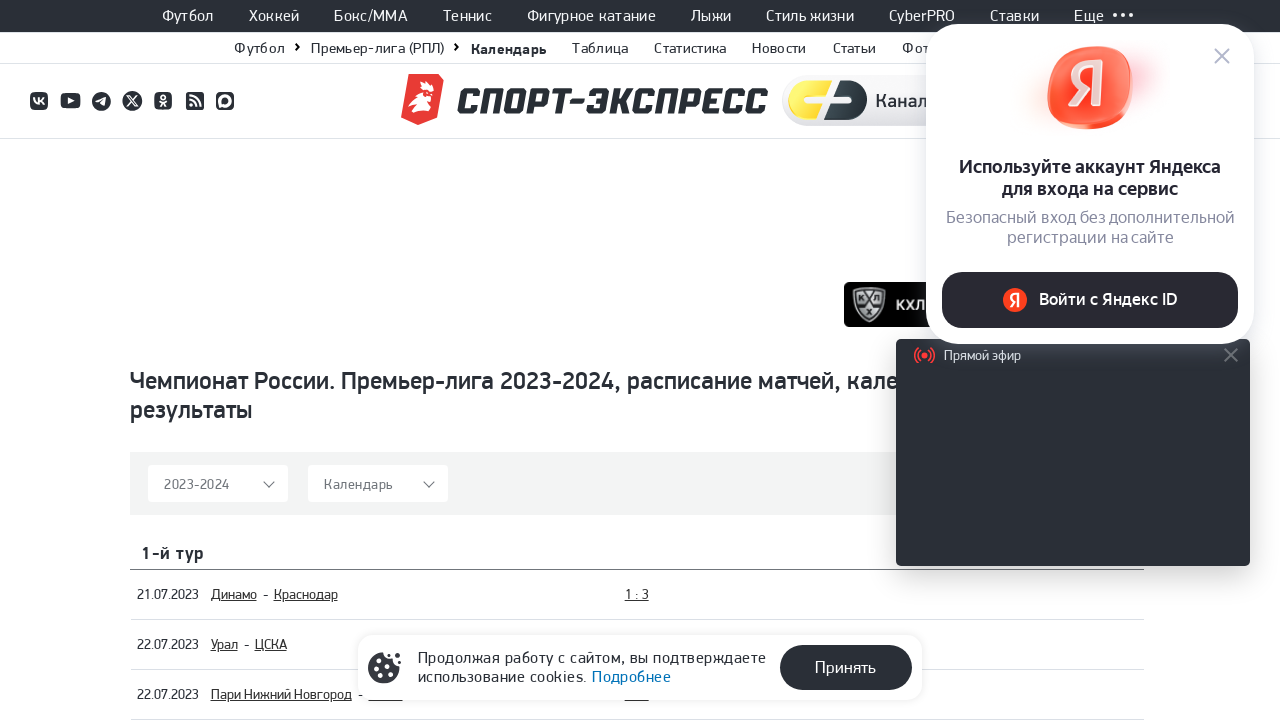